Tests a jQuery UI price range slider by dragging the minimum and maximum slider handles to adjust the price range values

Starting URL: https://www.jqueryscript.net/demo/Price-Range-Slider-jQuery-UI/

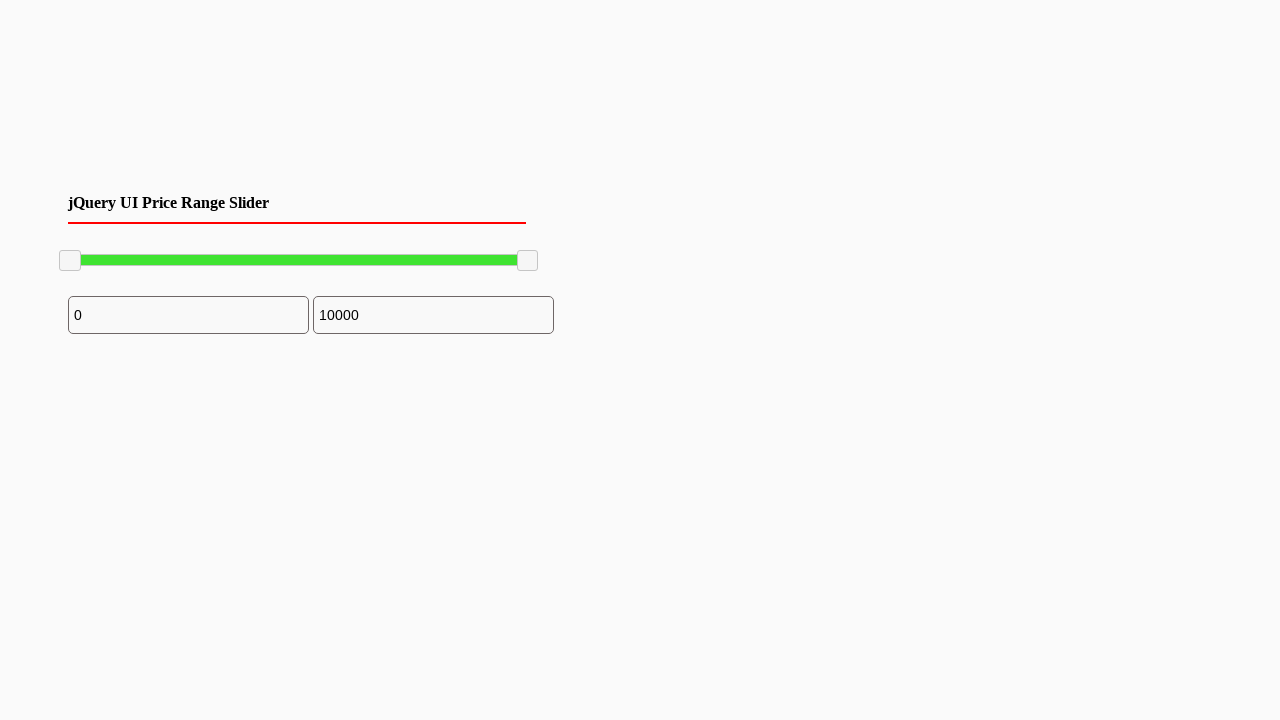

Located minimum slider handle
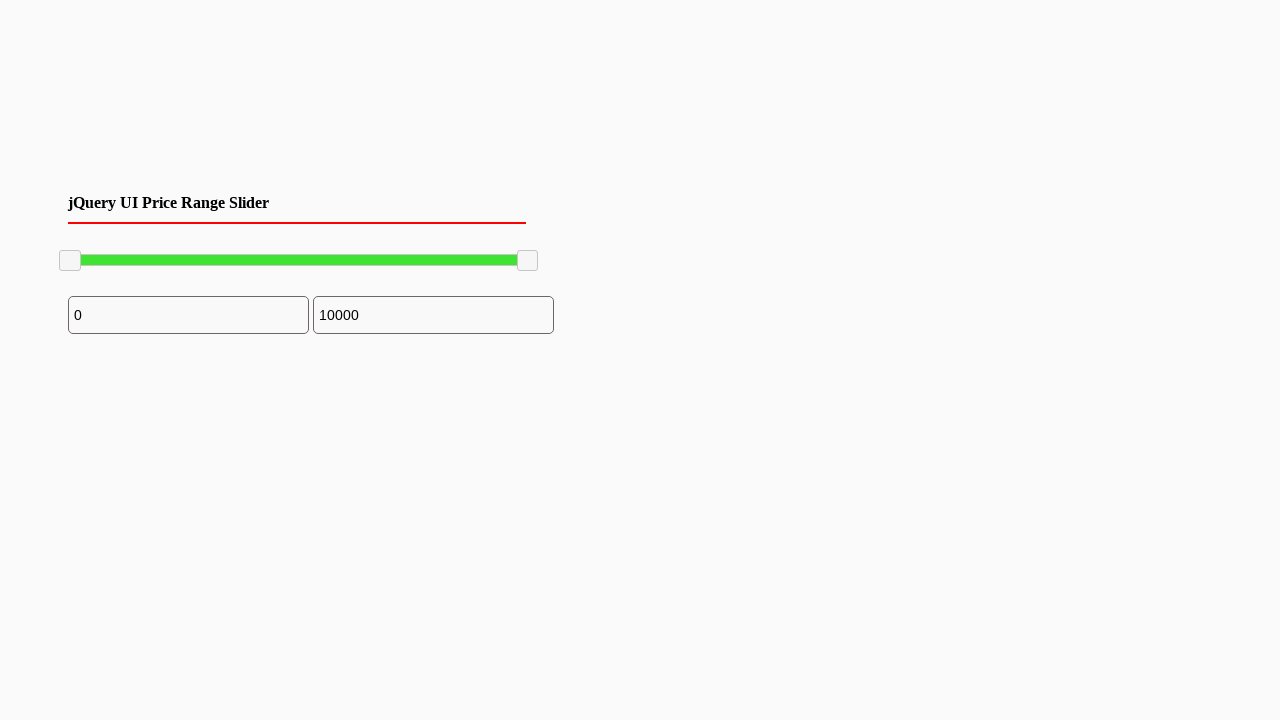

Located maximum slider handle
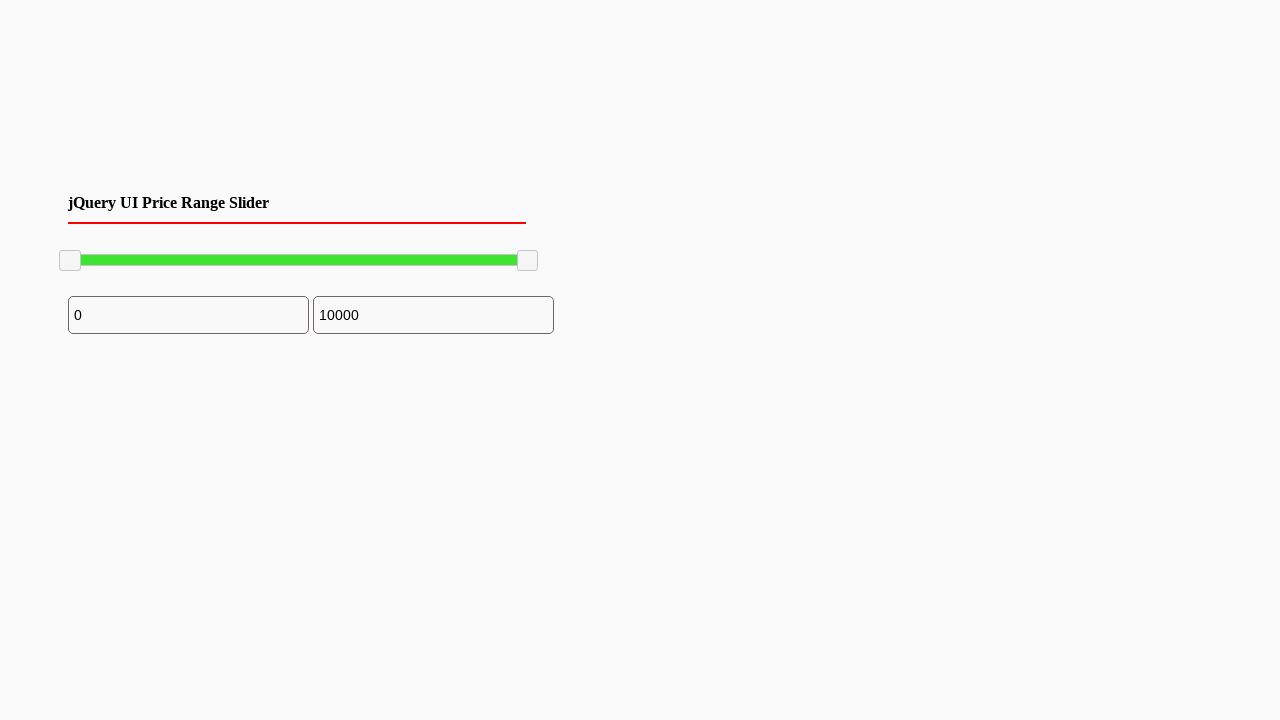

Dragged minimum slider handle to the right by 350 pixels at (410, 251)
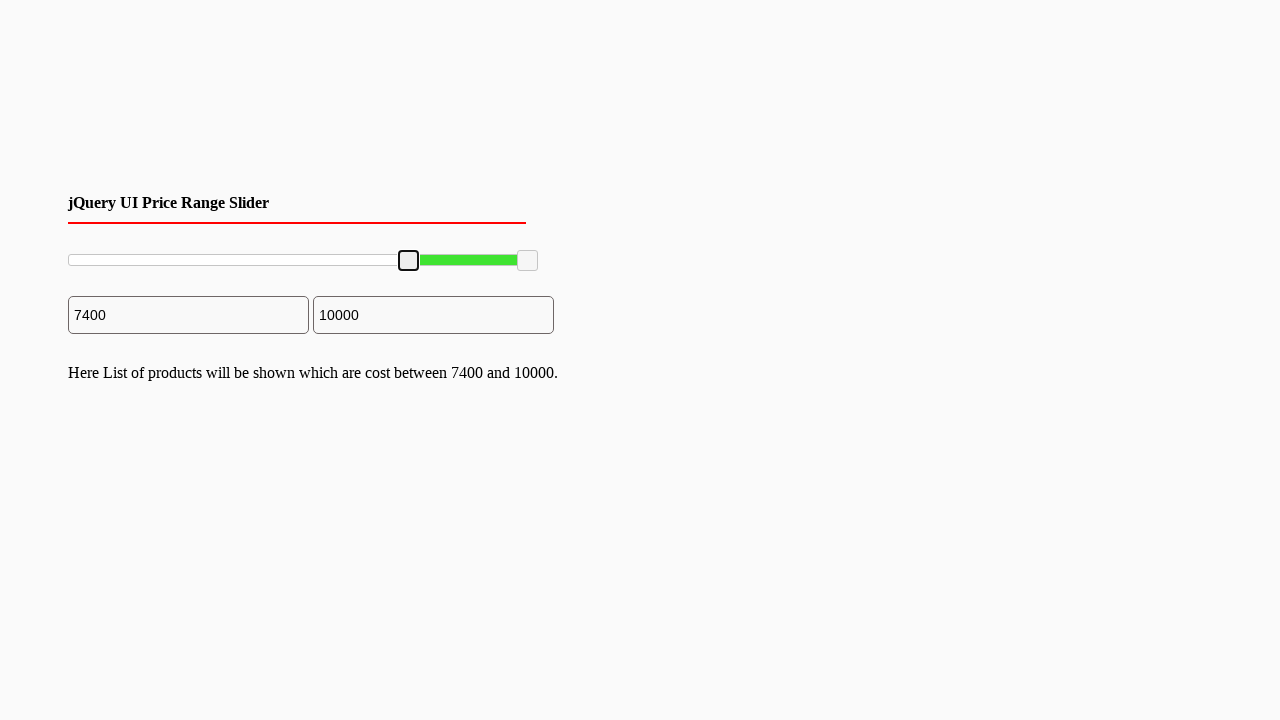

Dragged maximum slider handle to the left by 45 pixels at (473, 251)
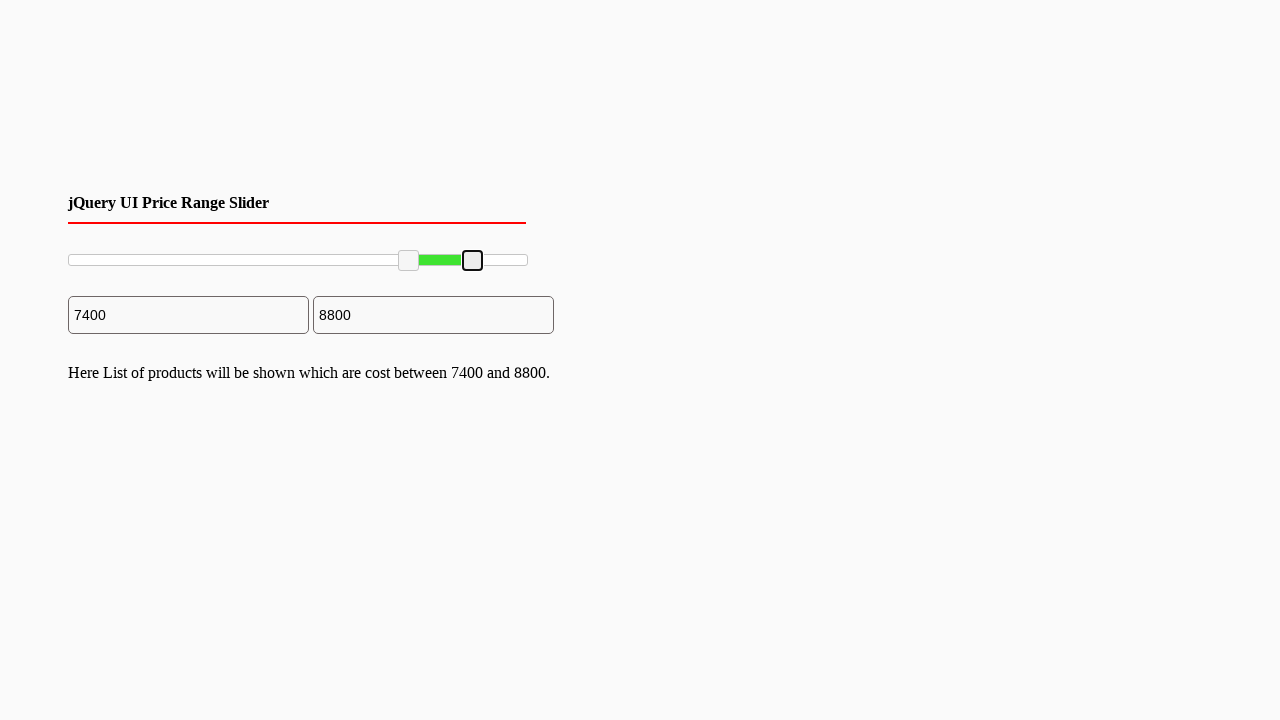

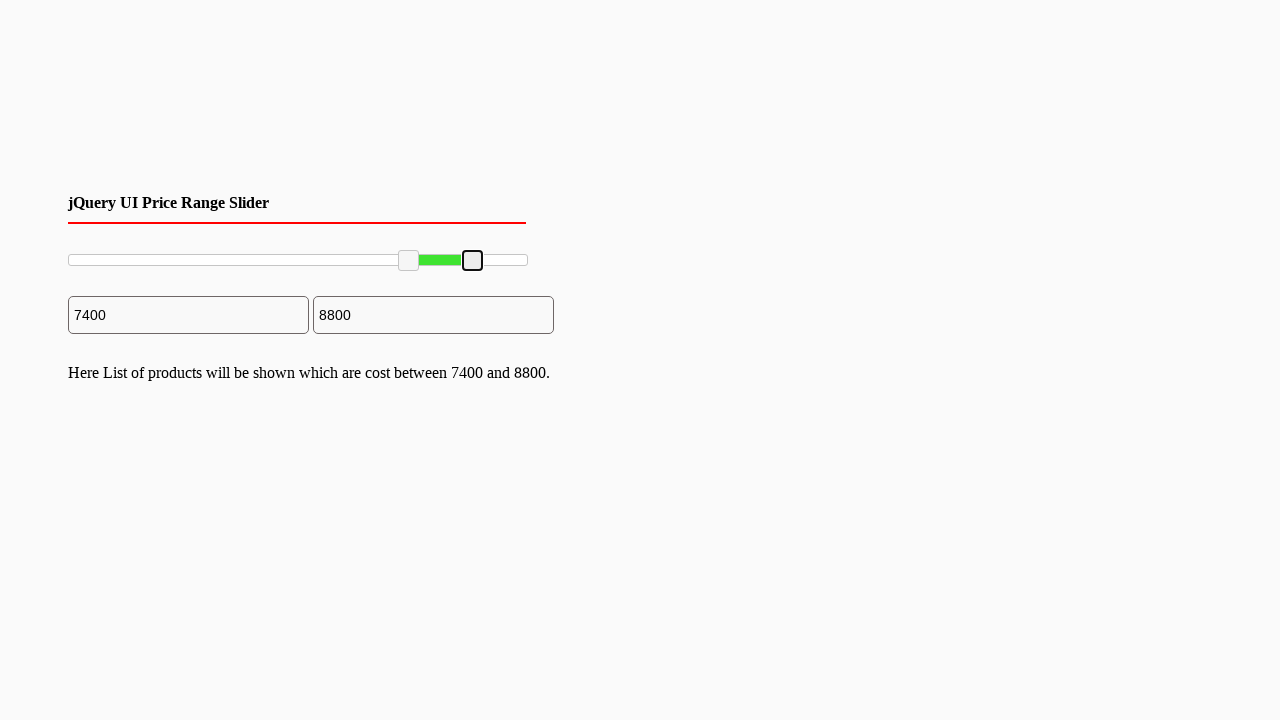